Opens a modal dialog, reads its content, and closes it

Starting URL: https://demoqa.com/modal-dialogs

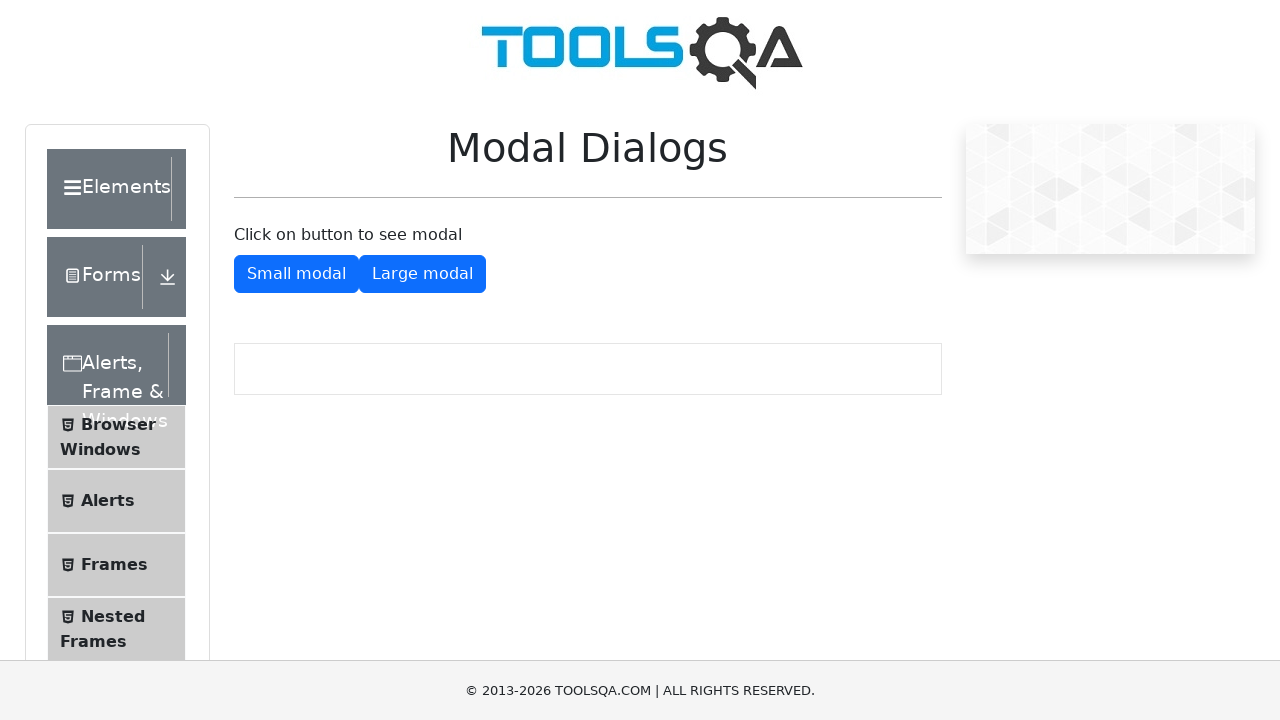

Clicked button to open small modal dialog at (296, 274) on #showSmallModal
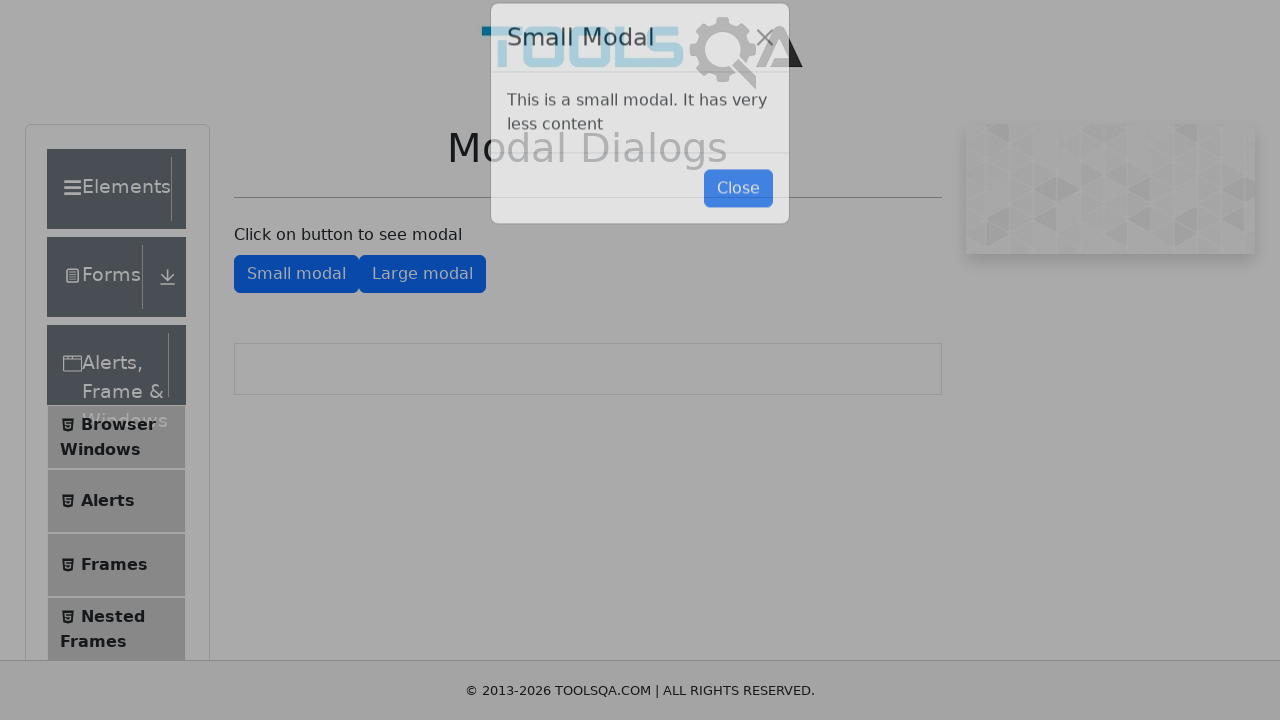

Modal dialog body loaded and became visible
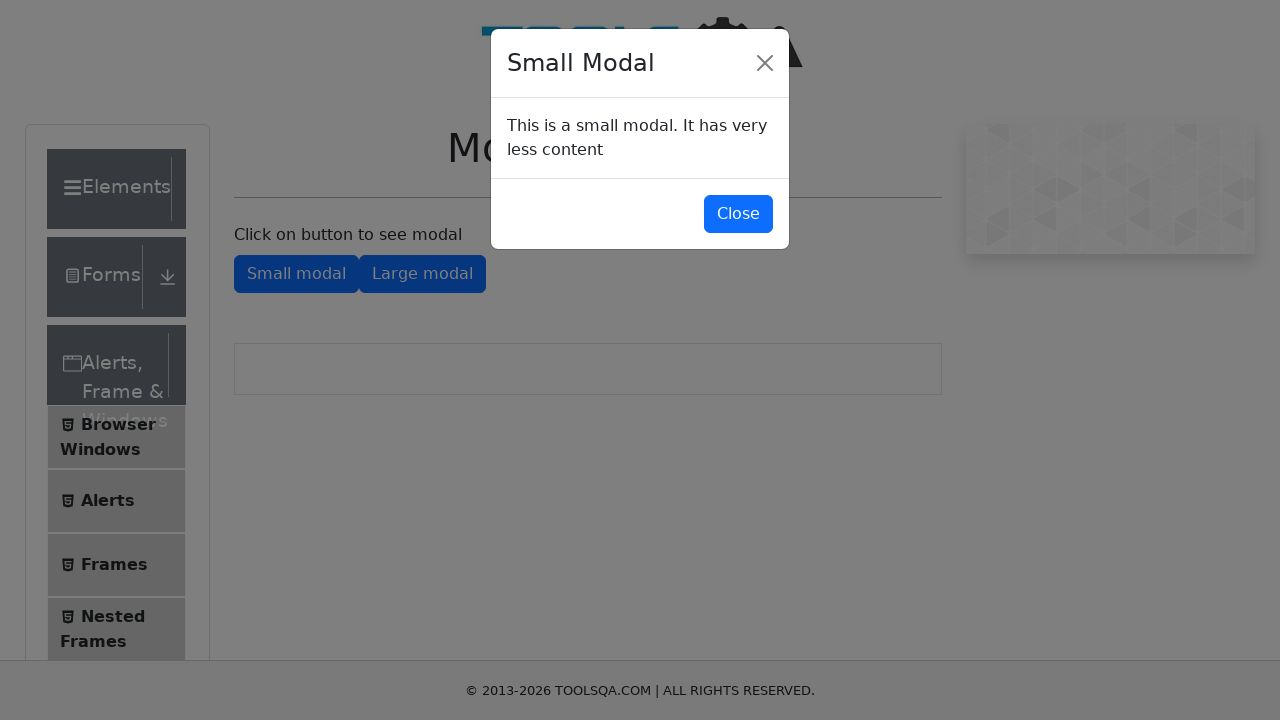

Clicked button to close the modal dialog at (738, 214) on #closeSmallModal
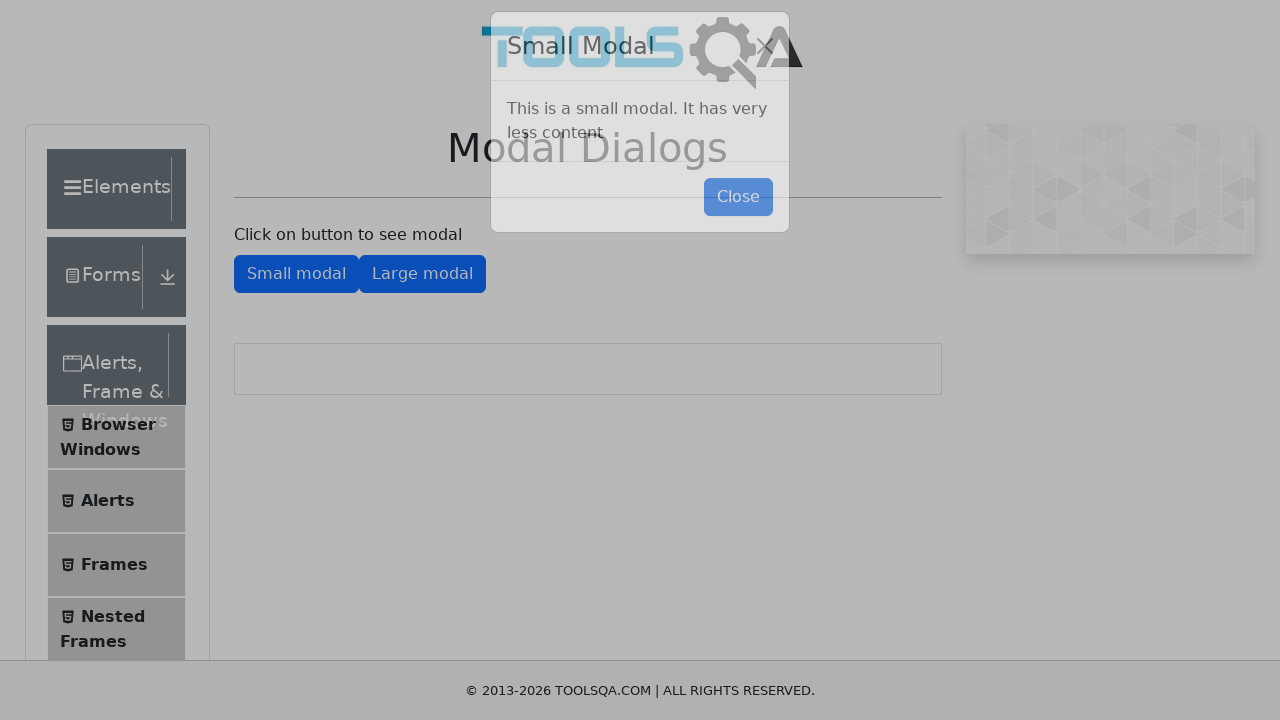

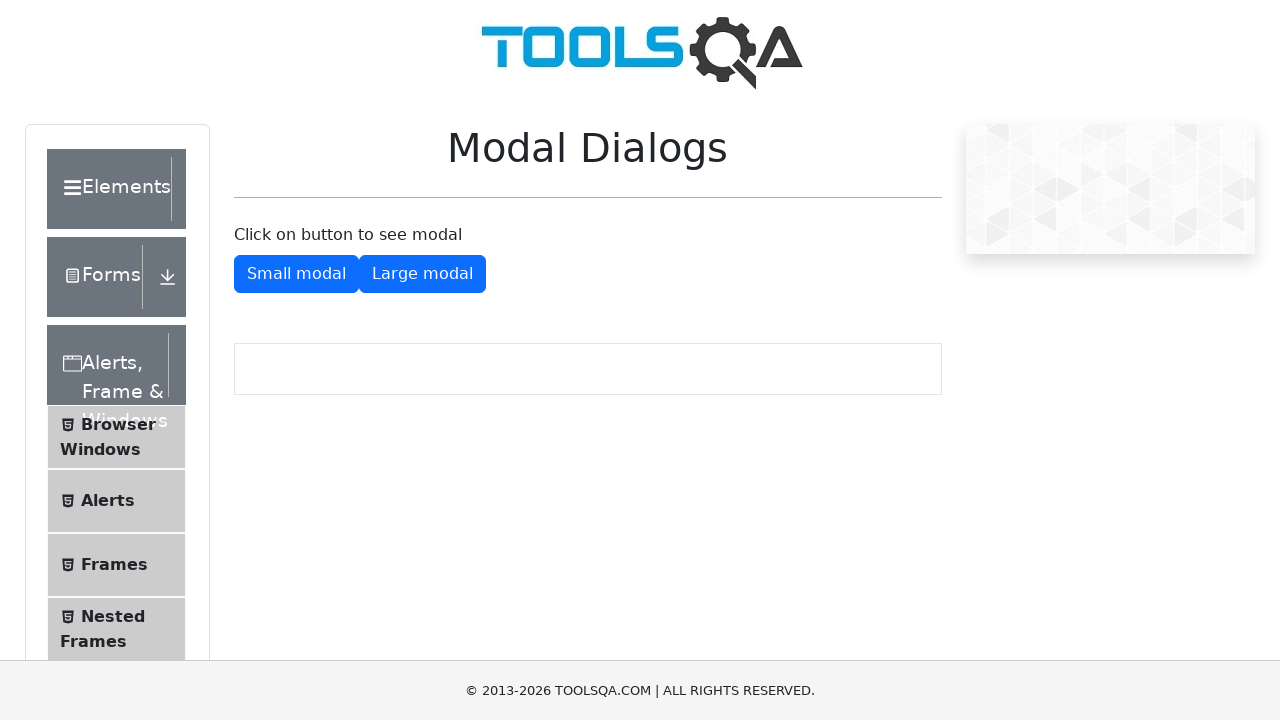